Opens the VWO application homepage and verifies the page loads successfully by maximizing the browser window.

Starting URL: https://app.vwo.com

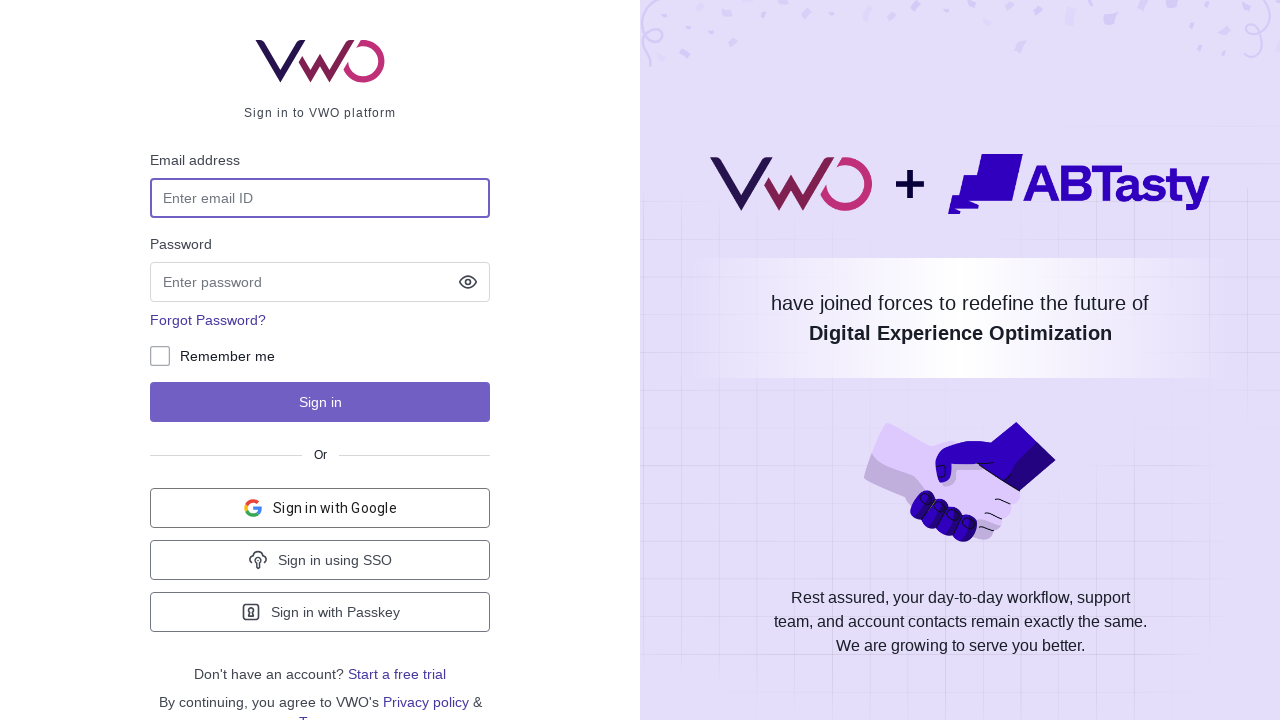

Set viewport to 1920x1080 to maximize browser window
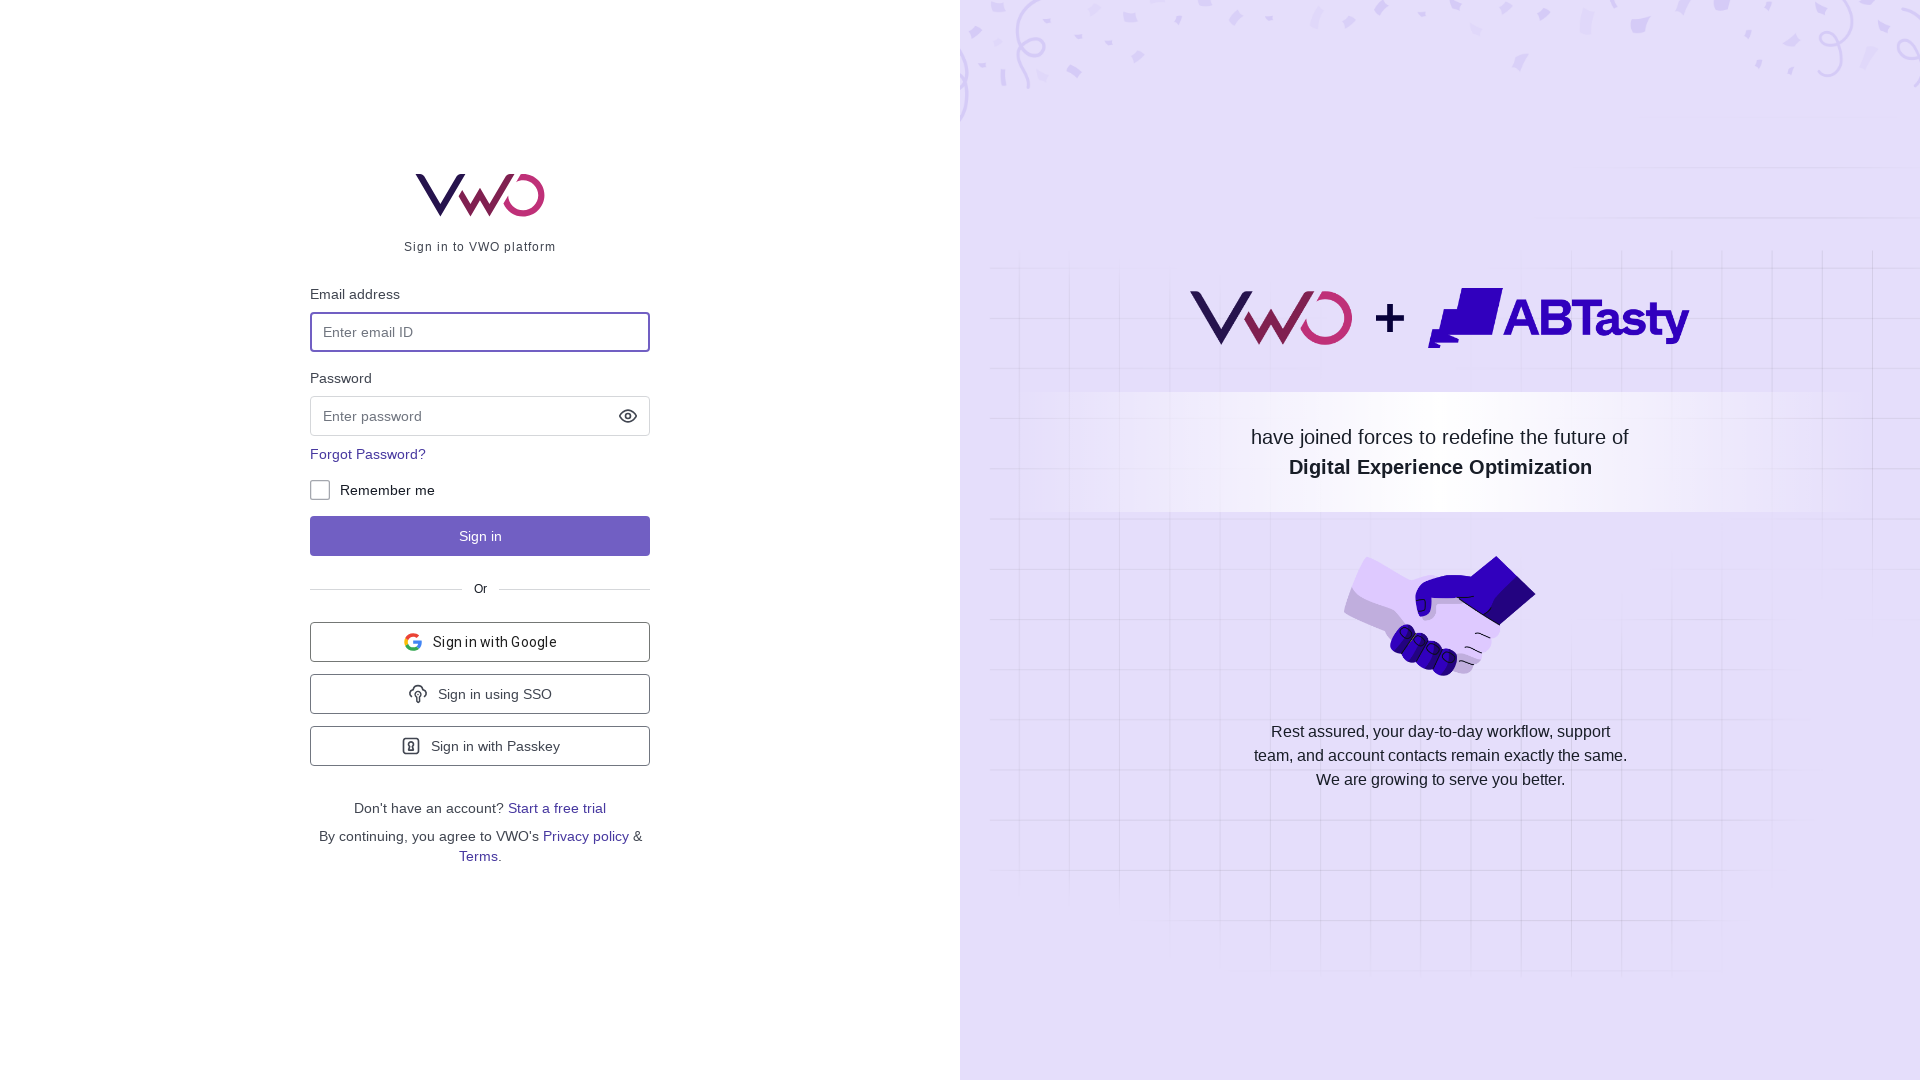

VWO application homepage loaded successfully with domcontentloaded state
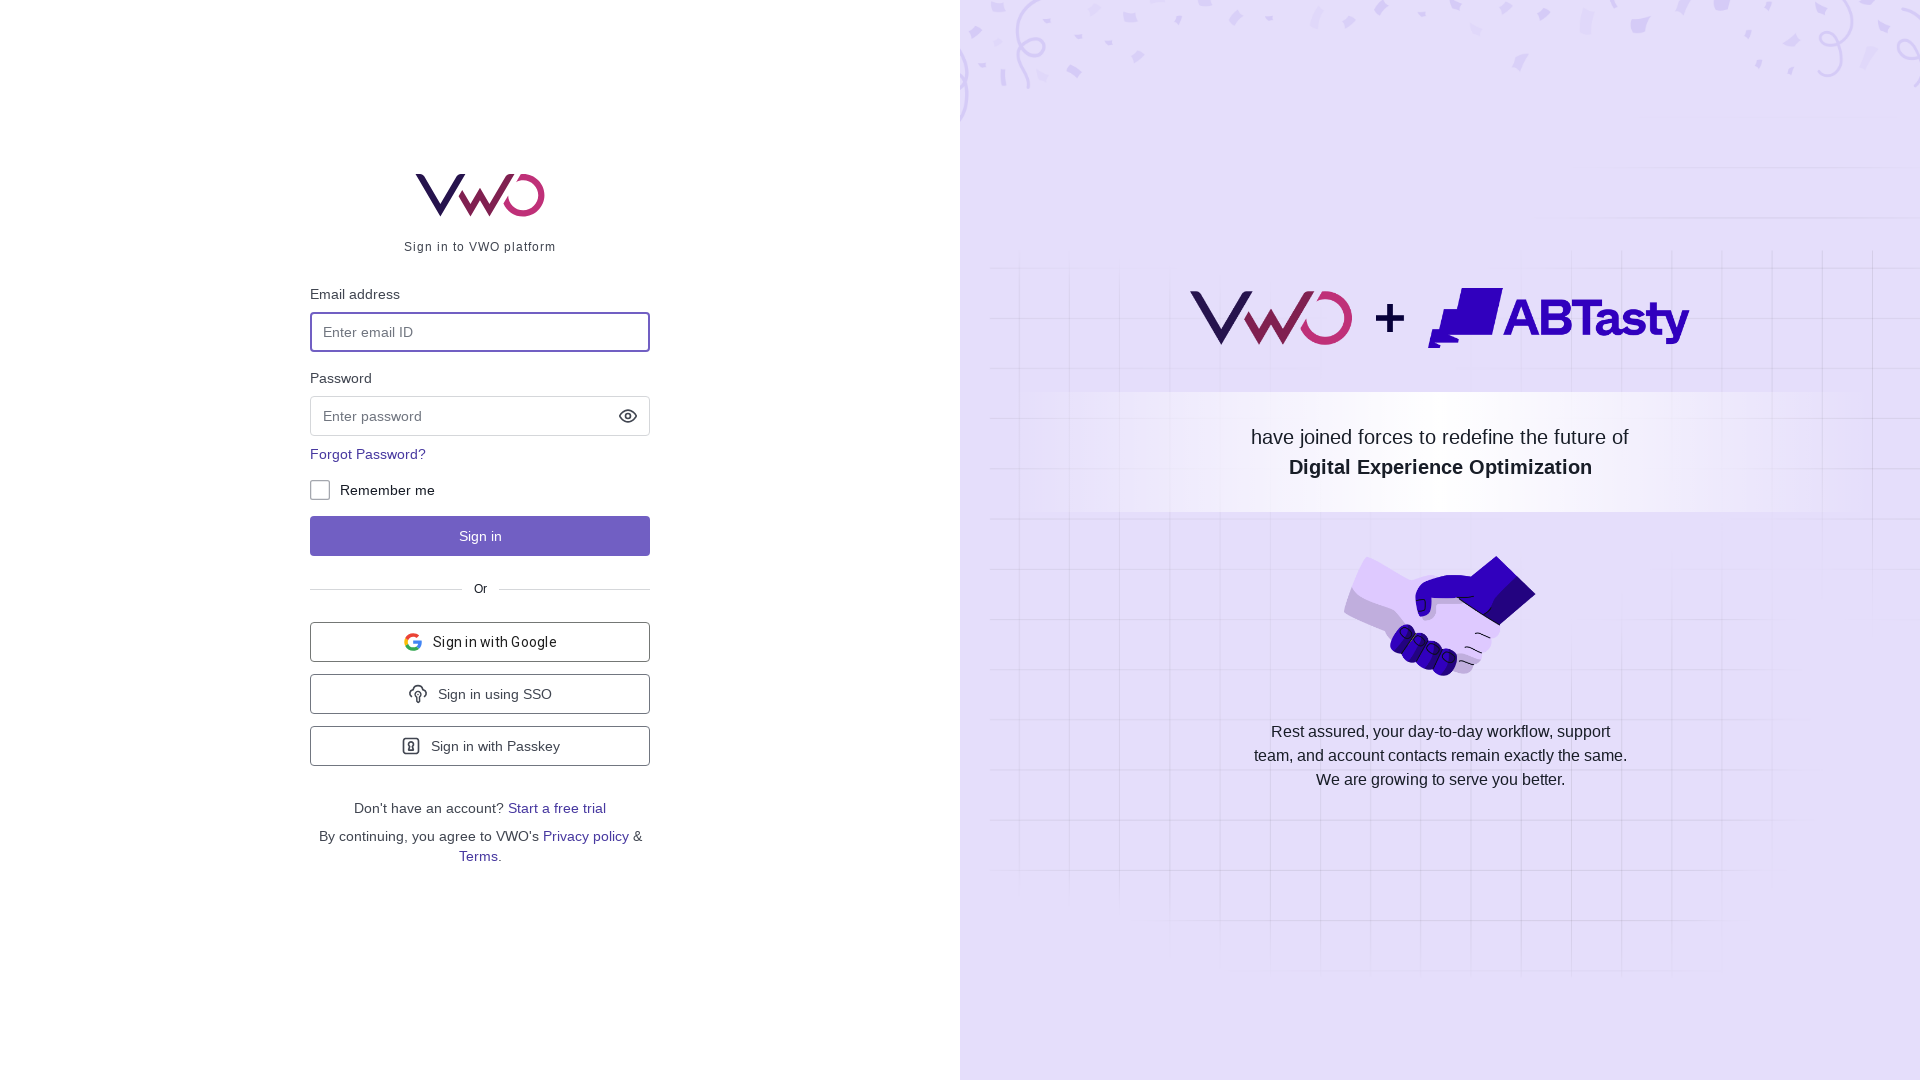

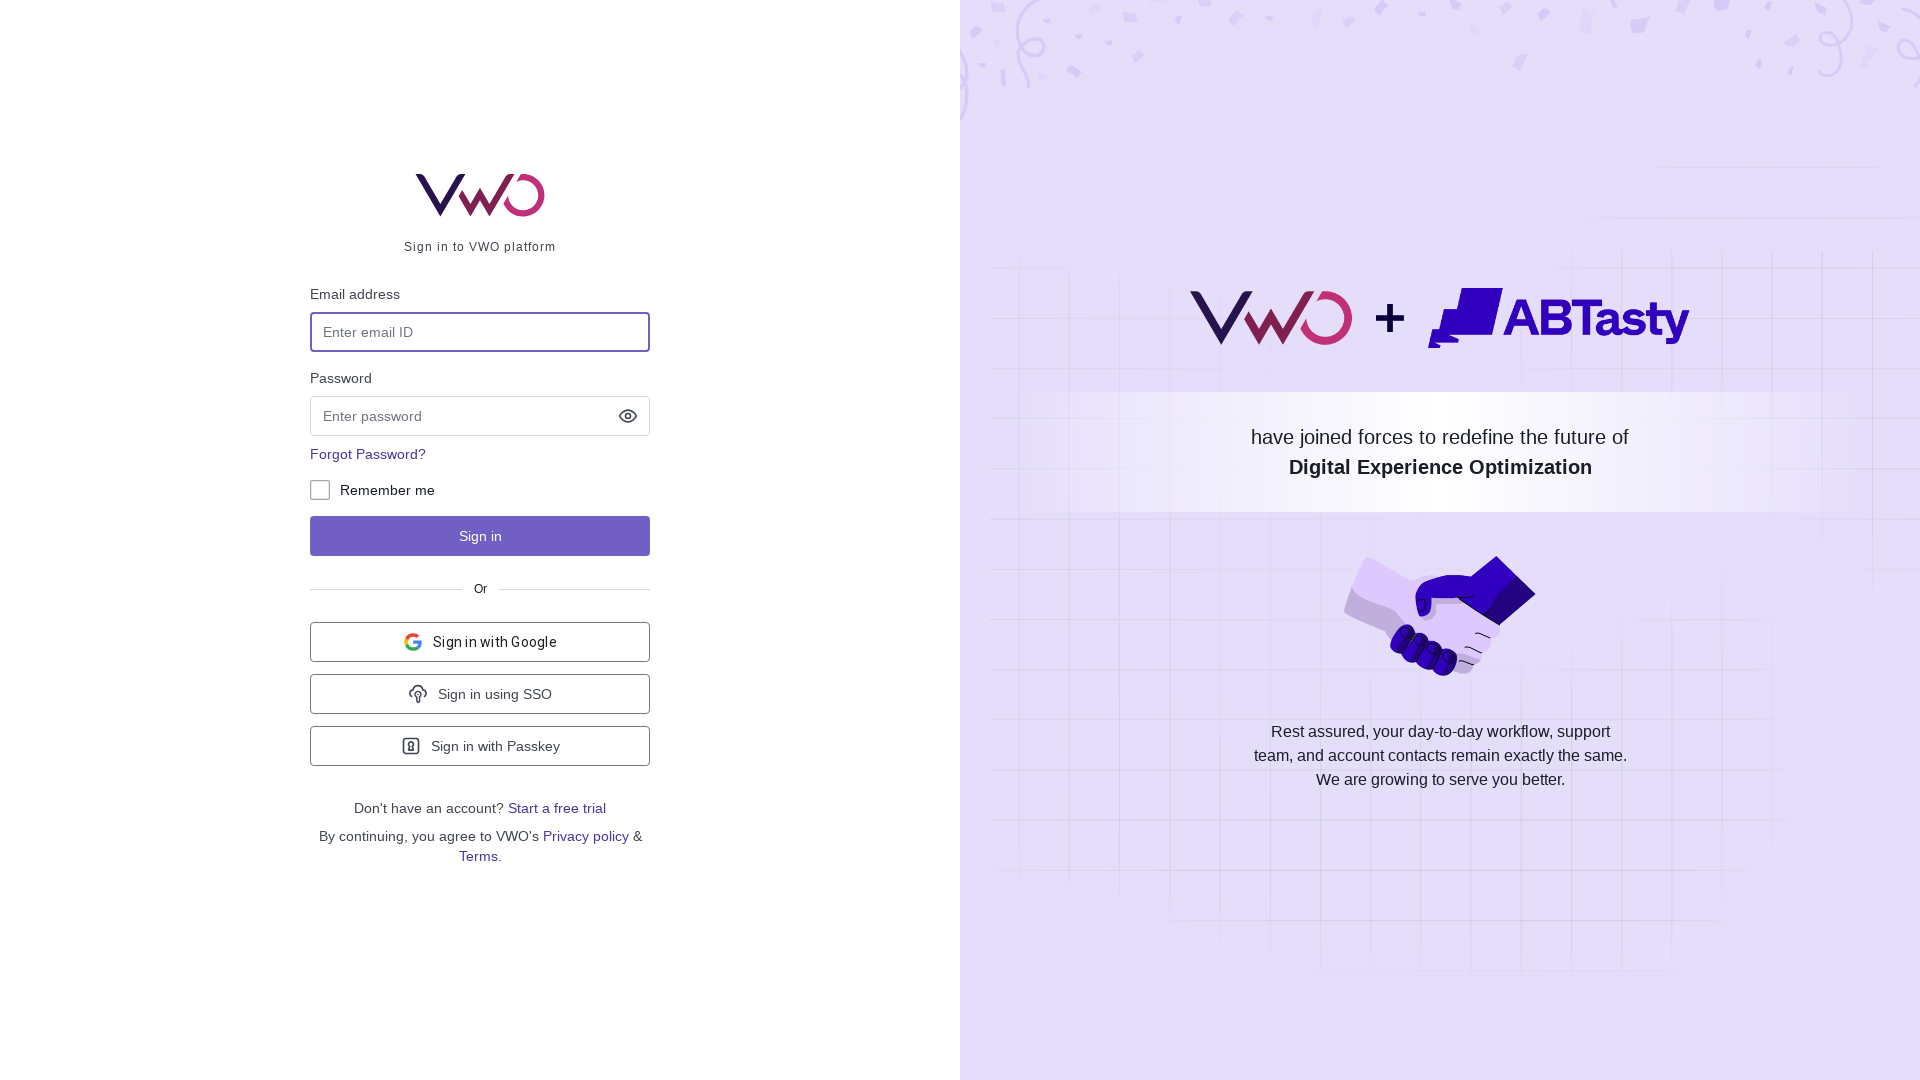